Tests a simple form by entering a message in an input field, clicking a button to display it, and verifying the message appears correctly.

Starting URL: https://www.lambdatest.com/selenium-playground/simple-form-demo

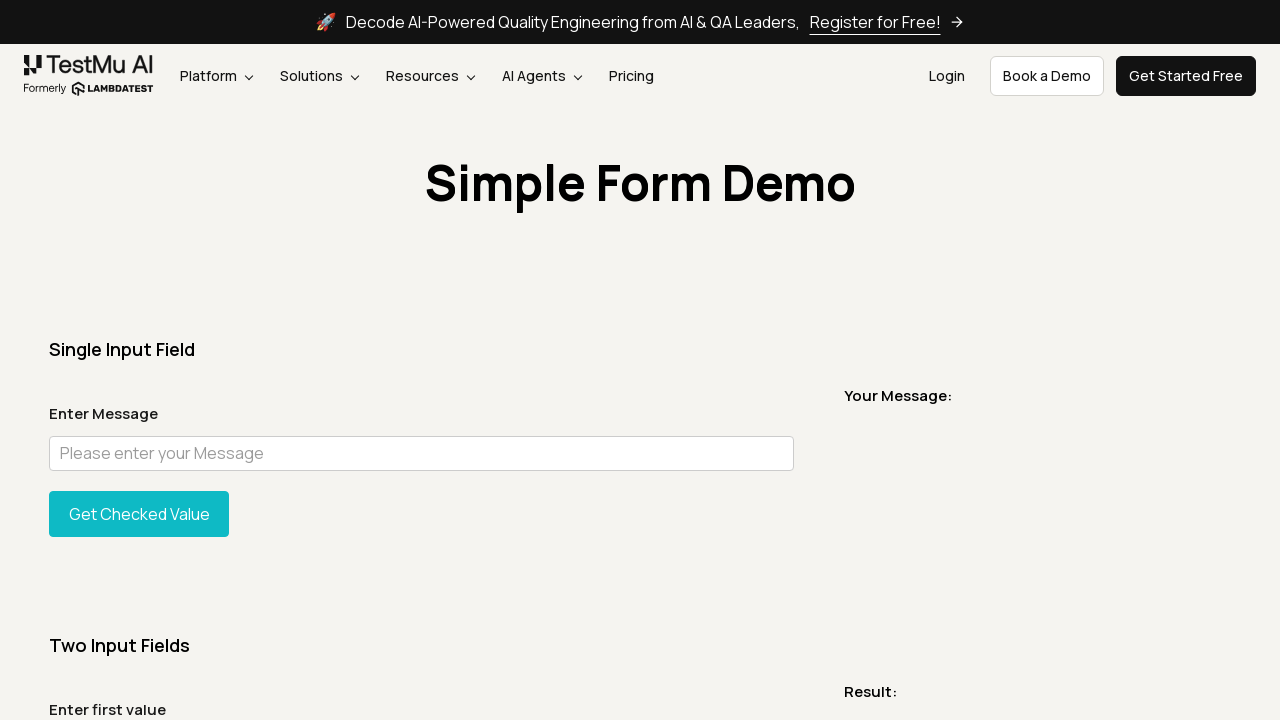

Filled message input field with 'Test user message' on //input[@id='user-message']
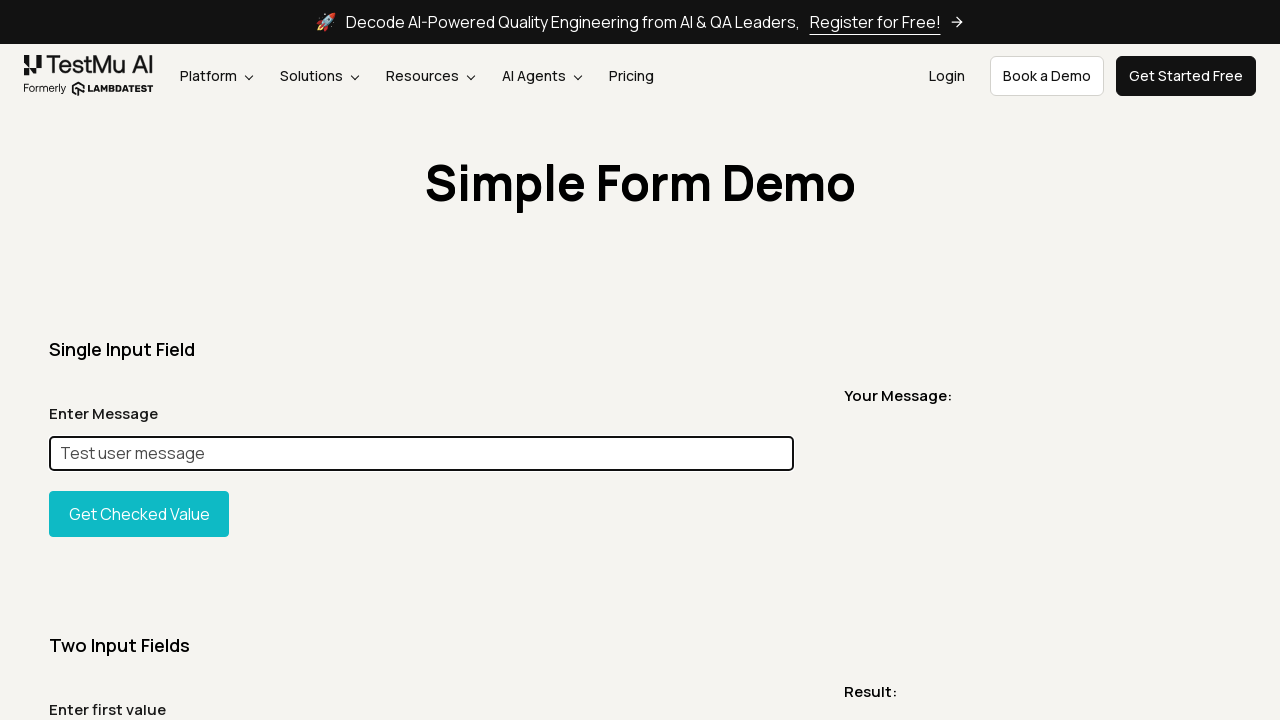

Clicked 'Show Input' button to display the message at (139, 514) on #showInput
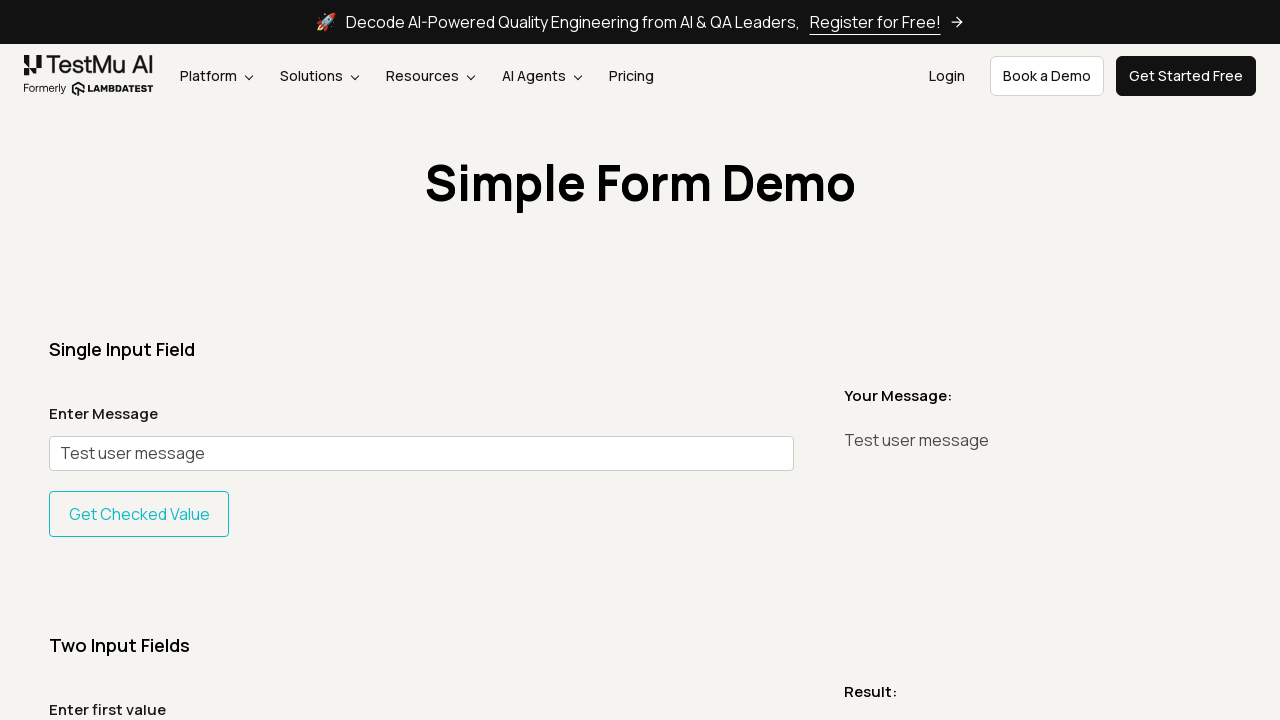

Message element appeared on the page
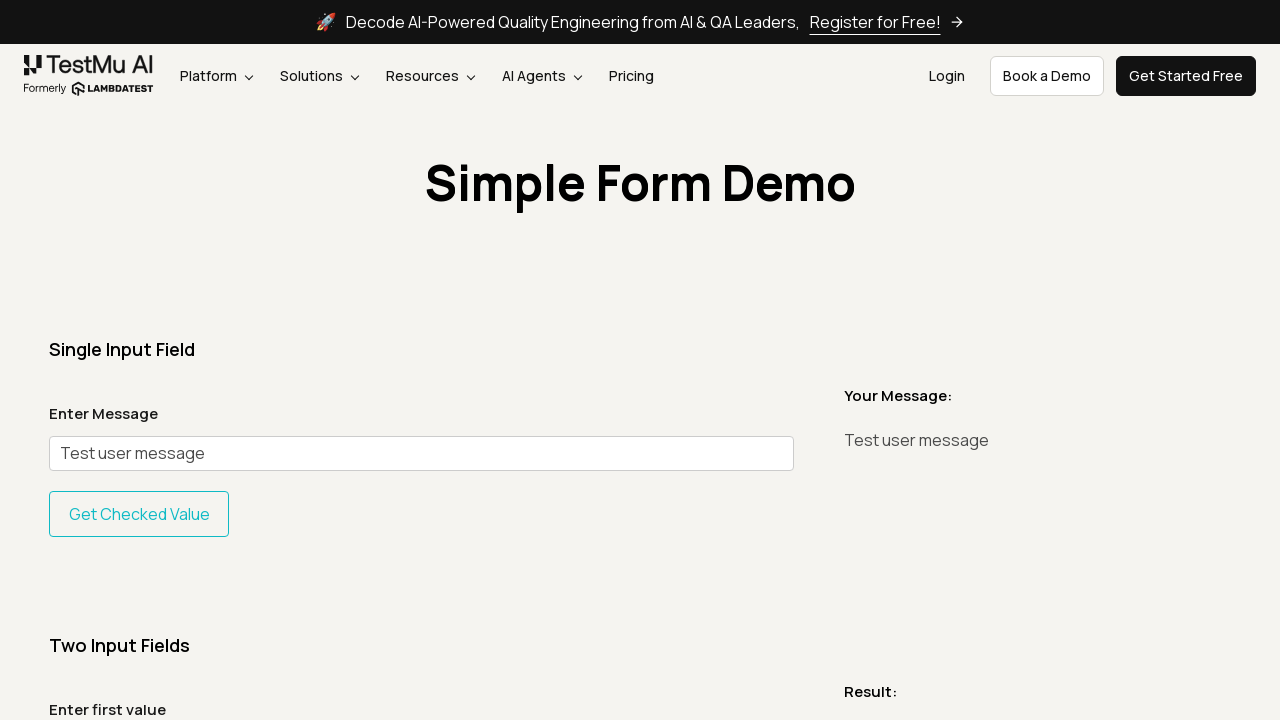

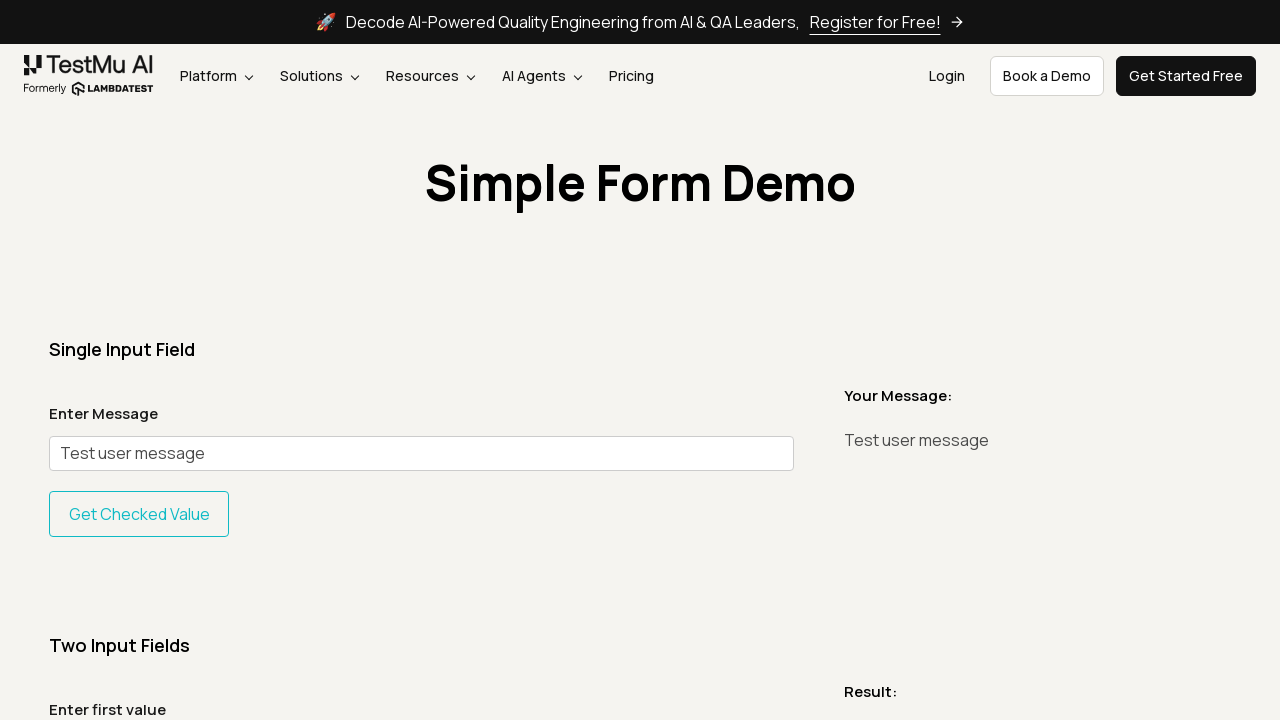